Tests filtering provinces by typing the abbreviation "C.A.B.A" and verifying it shows Ciudad Autónoma de Buenos Aires

Starting URL: https://nahual.github.io/qc-provinciano-evolution/provinciano.html?v=1

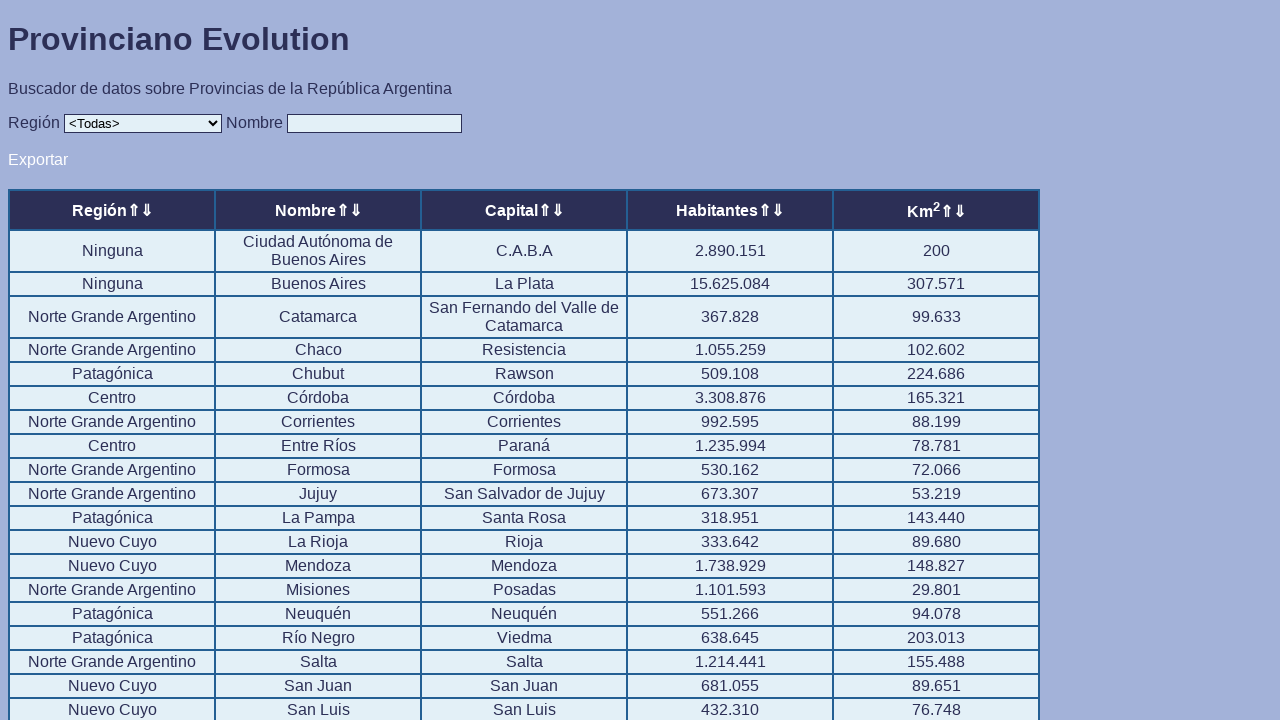

Clicked on the filter input field at (374, 123) on xpath=//*[@id="input"]
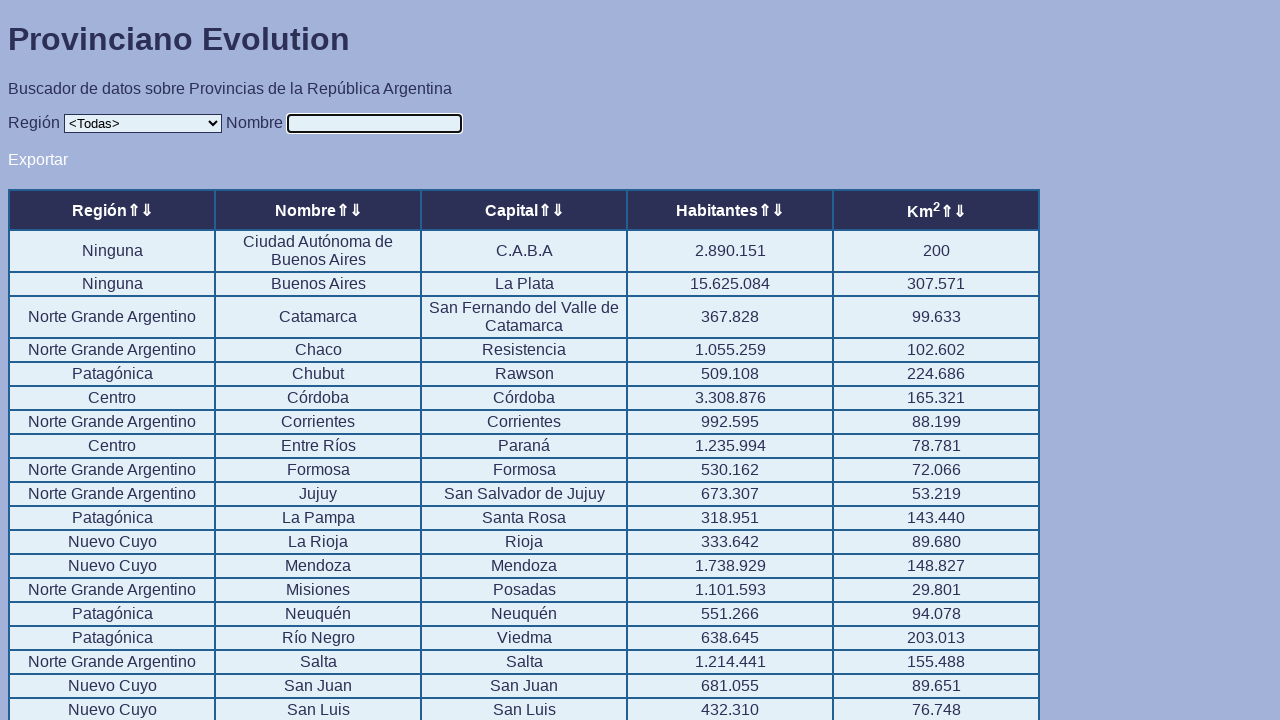

Typed the abbreviation 'C.A.B.A' into the filter field on //*[@id="input"]
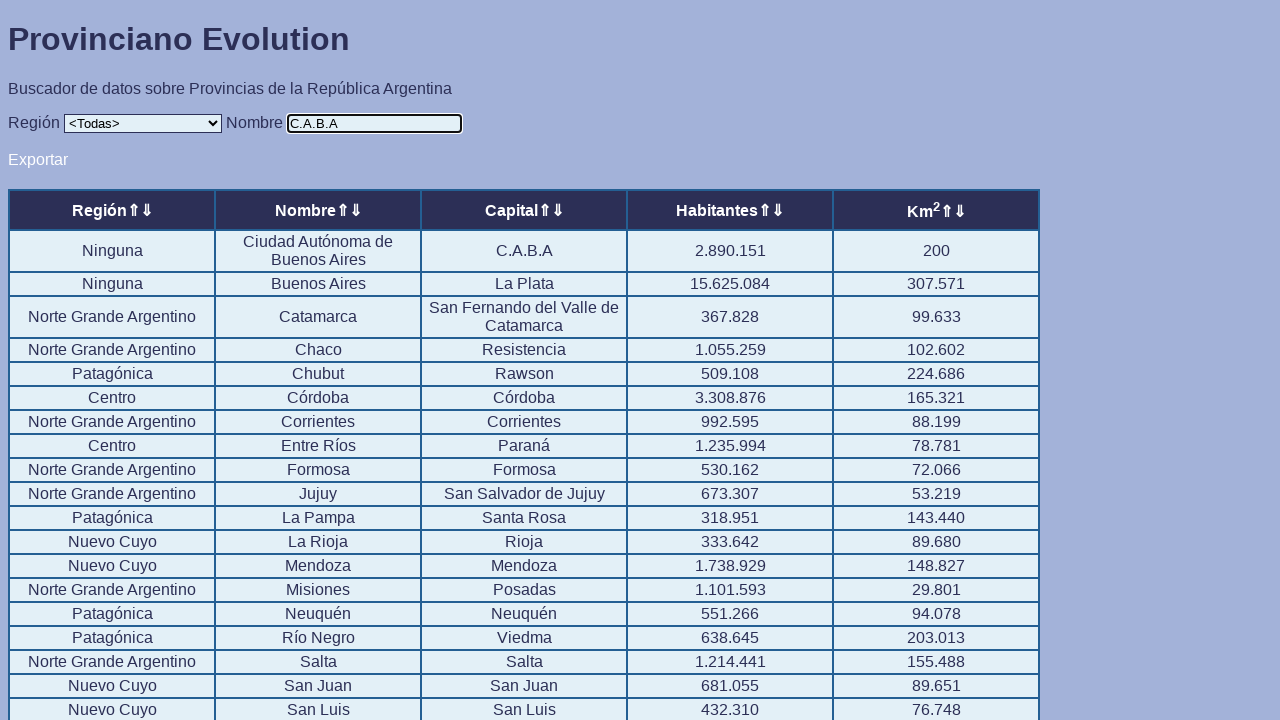

Table updated with filtered results showing Ciudad Autónoma de Buenos Aires
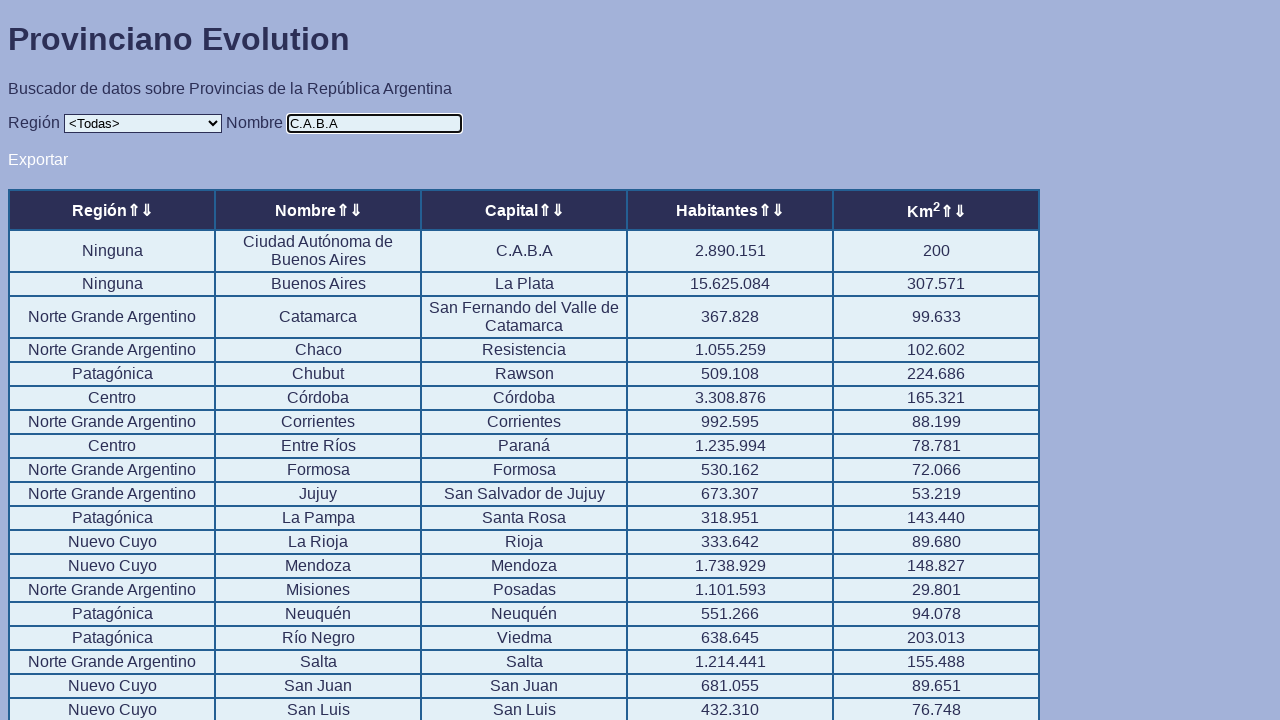

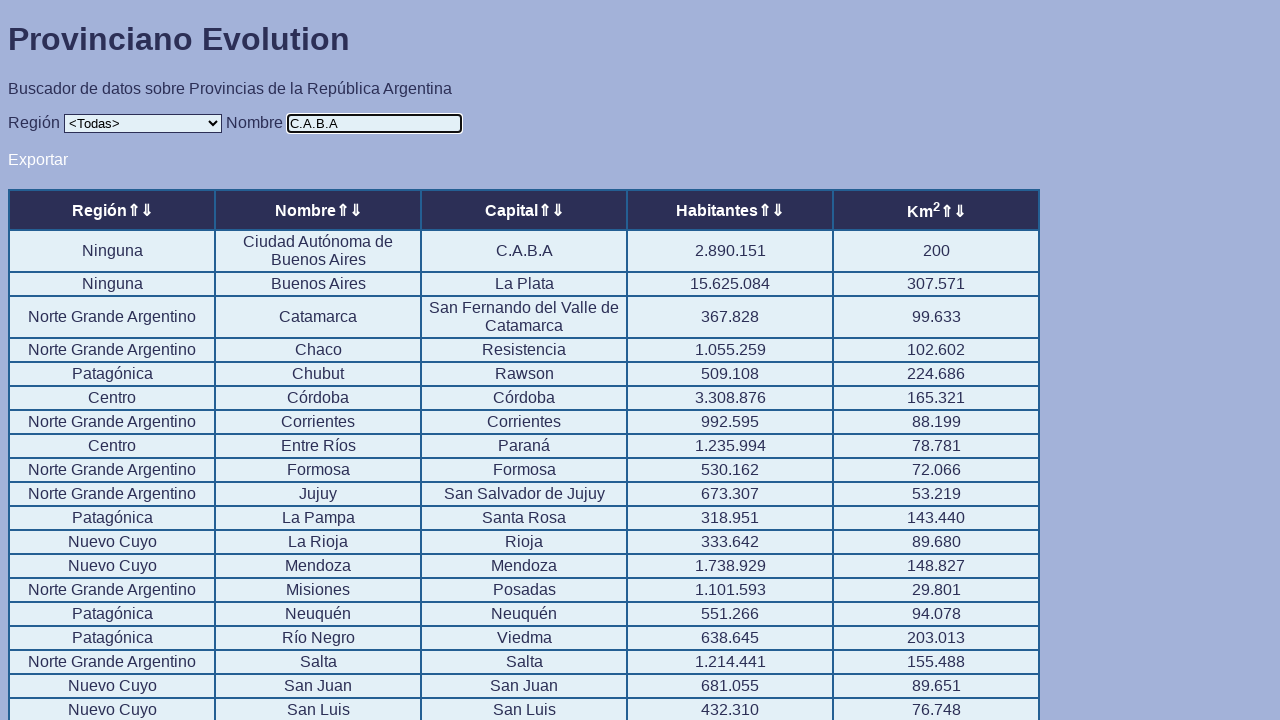